Tests editing a todo item by double-clicking, filling new text, and pressing Enter

Starting URL: https://demo.playwright.dev/todomvc

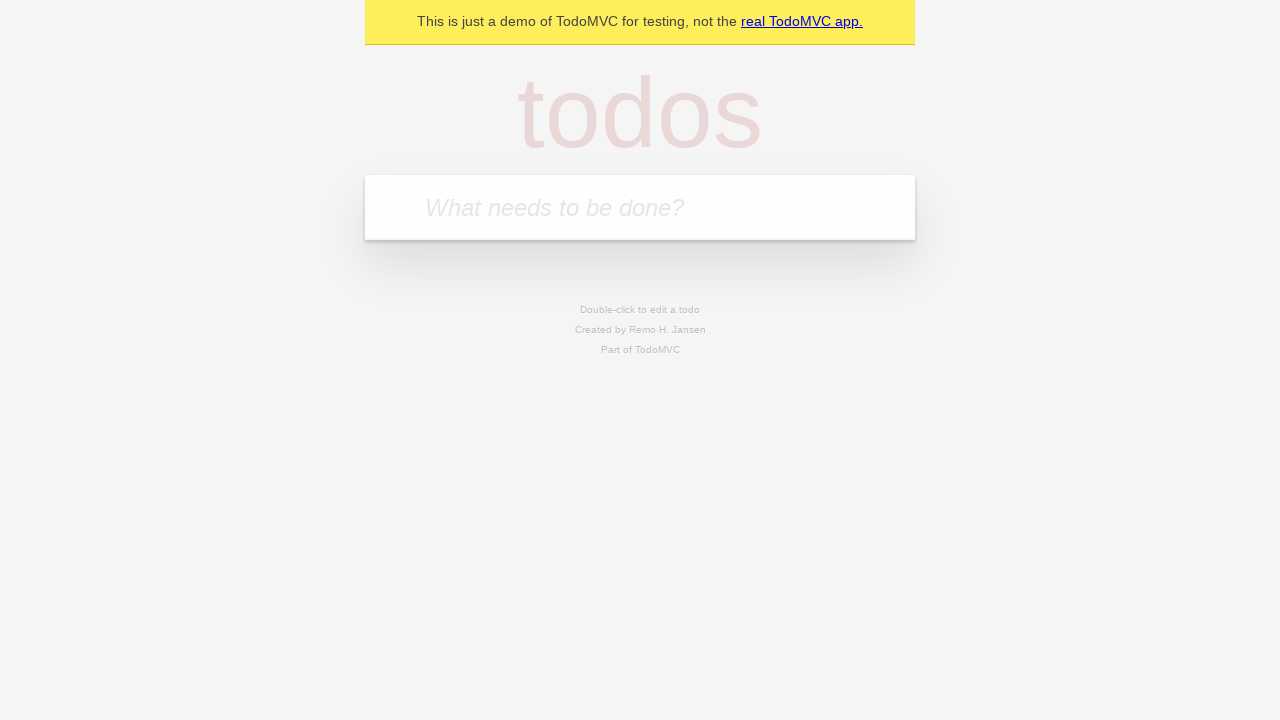

Filled new todo field with 'buy some cheese' on internal:attr=[placeholder="What needs to be done?"i]
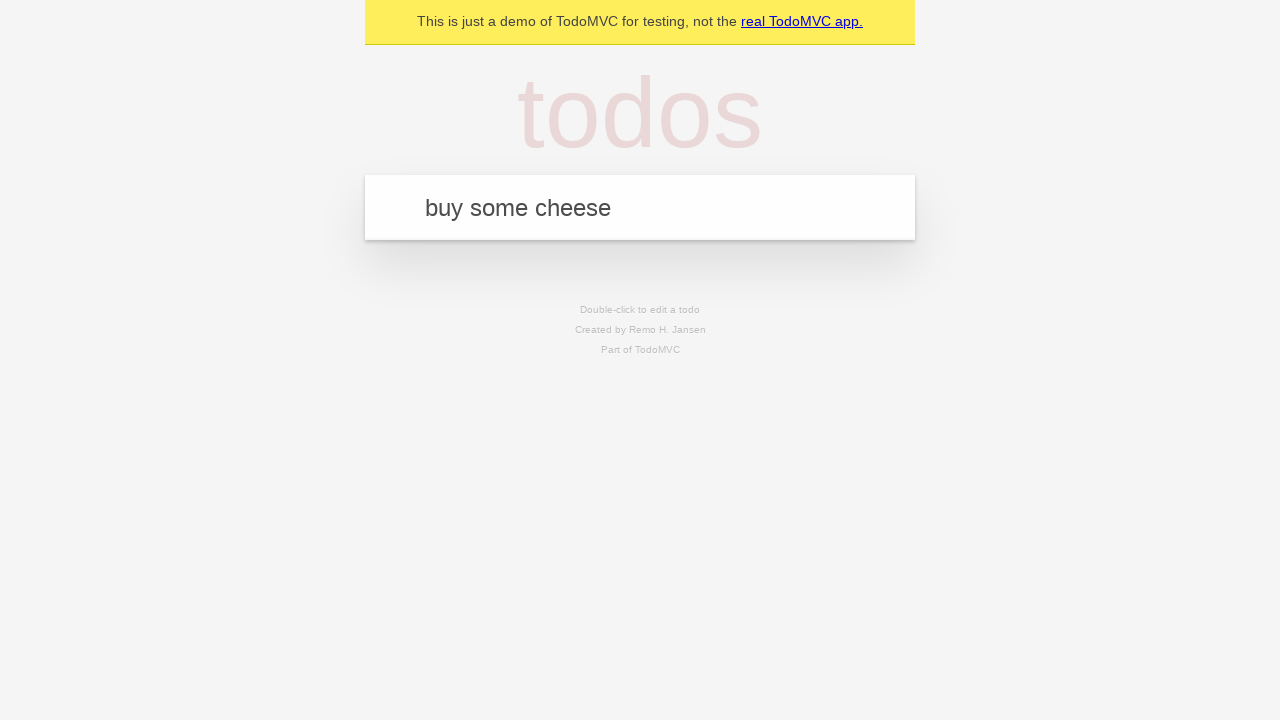

Pressed Enter to create todo 'buy some cheese' on internal:attr=[placeholder="What needs to be done?"i]
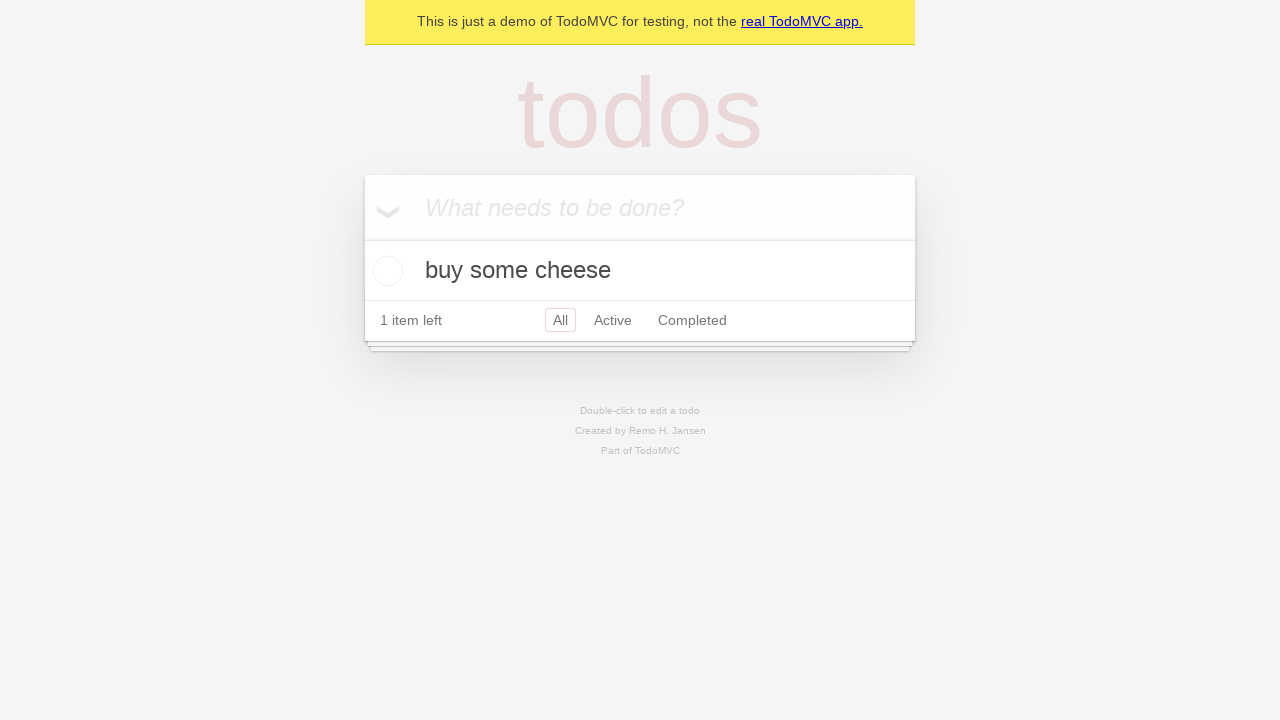

Filled new todo field with 'feed the cat' on internal:attr=[placeholder="What needs to be done?"i]
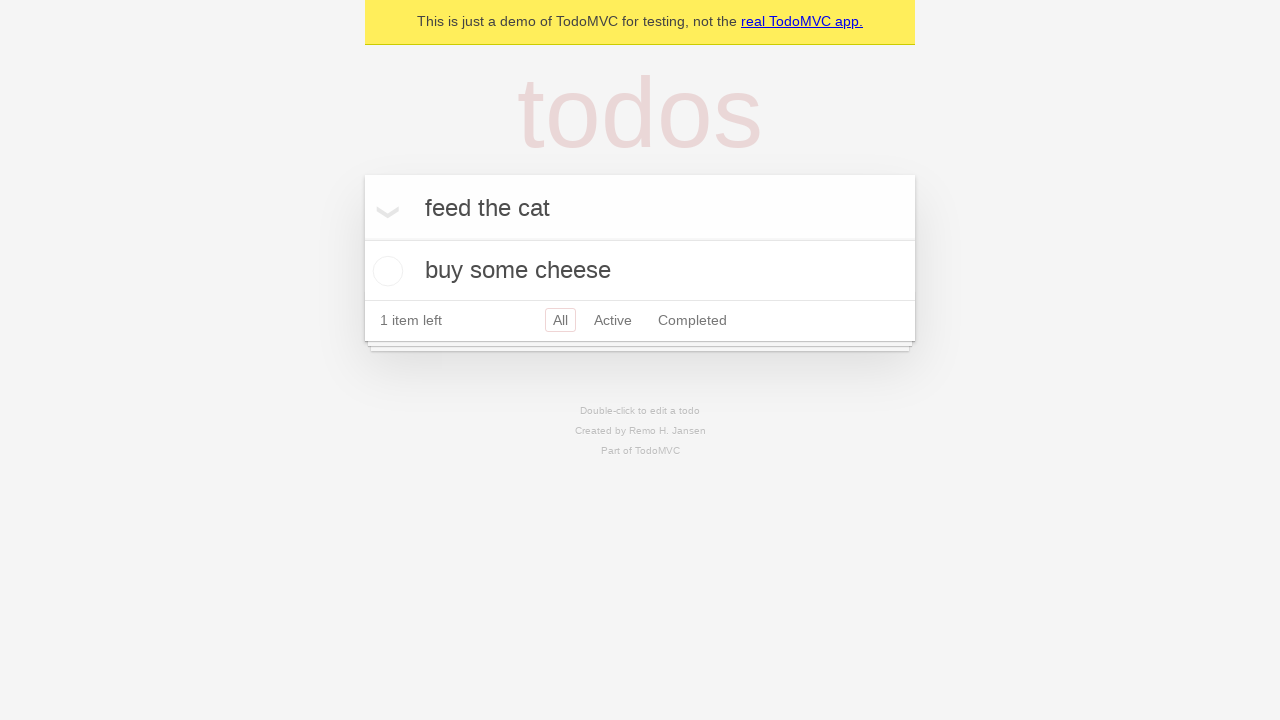

Pressed Enter to create todo 'feed the cat' on internal:attr=[placeholder="What needs to be done?"i]
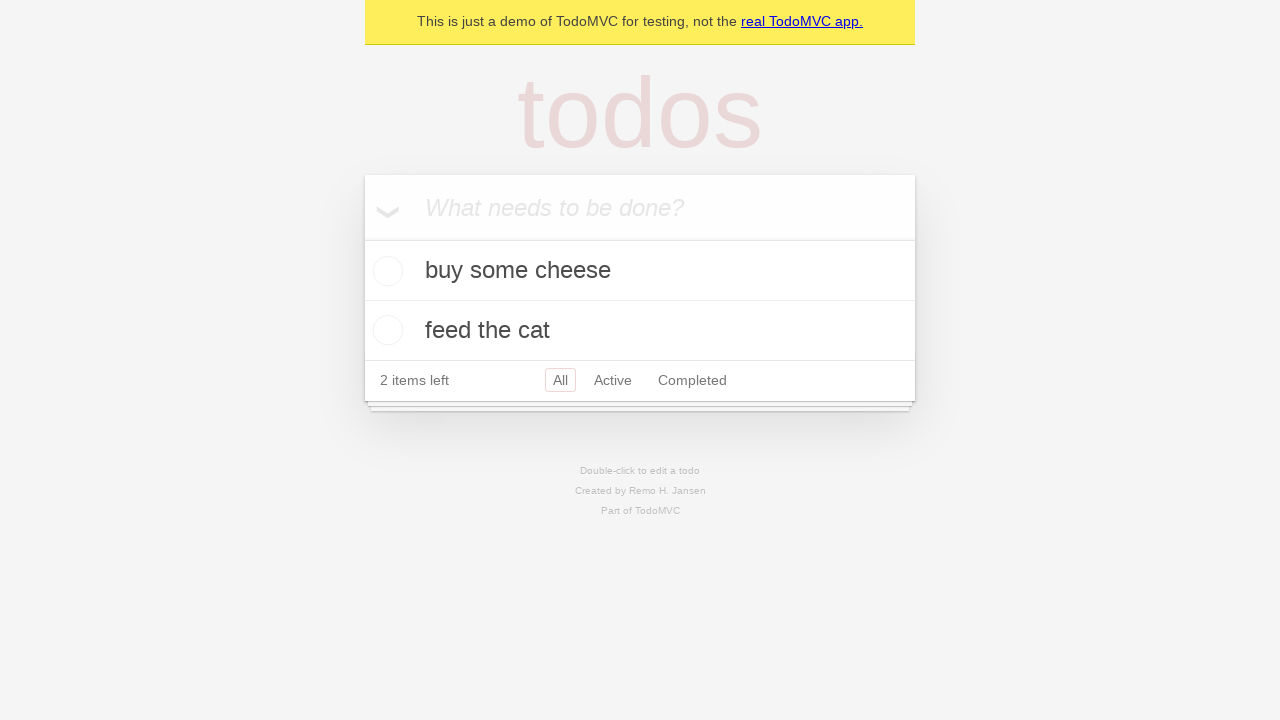

Filled new todo field with 'book a doctors appointment' on internal:attr=[placeholder="What needs to be done?"i]
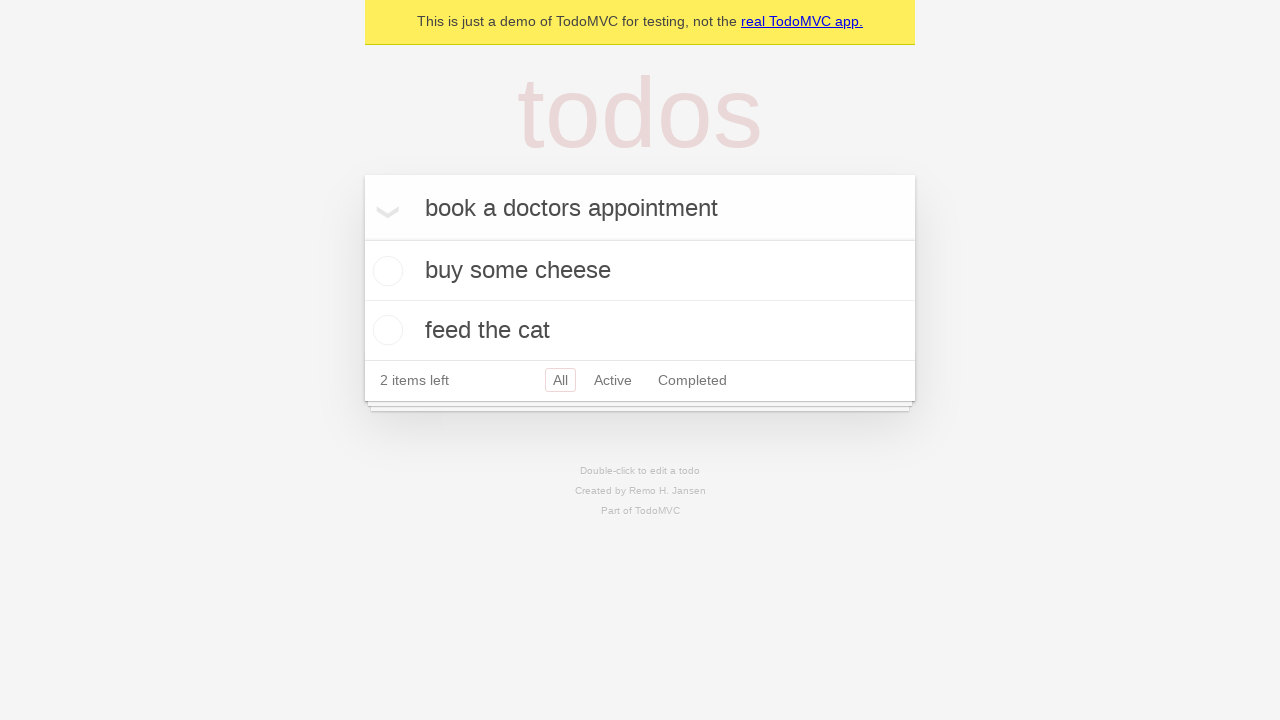

Pressed Enter to create todo 'book a doctors appointment' on internal:attr=[placeholder="What needs to be done?"i]
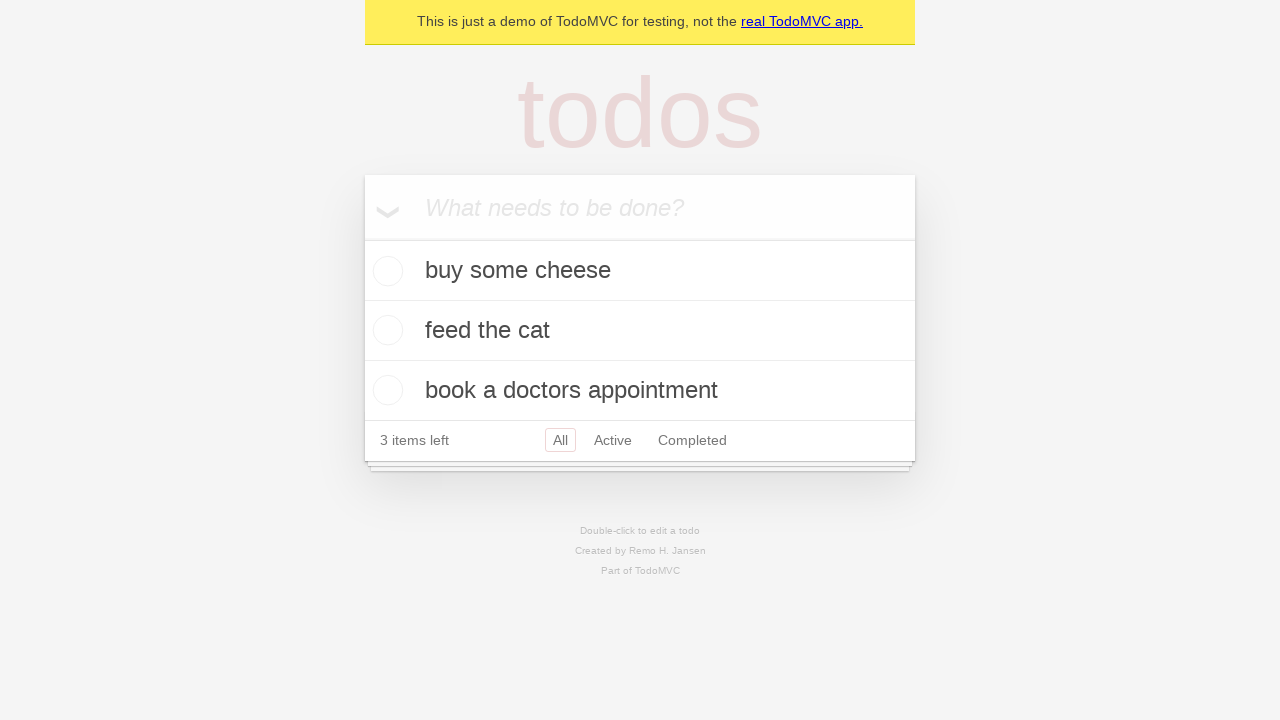

Filled new todo field with 'random' on internal:attr=[placeholder="What needs to be done?"i]
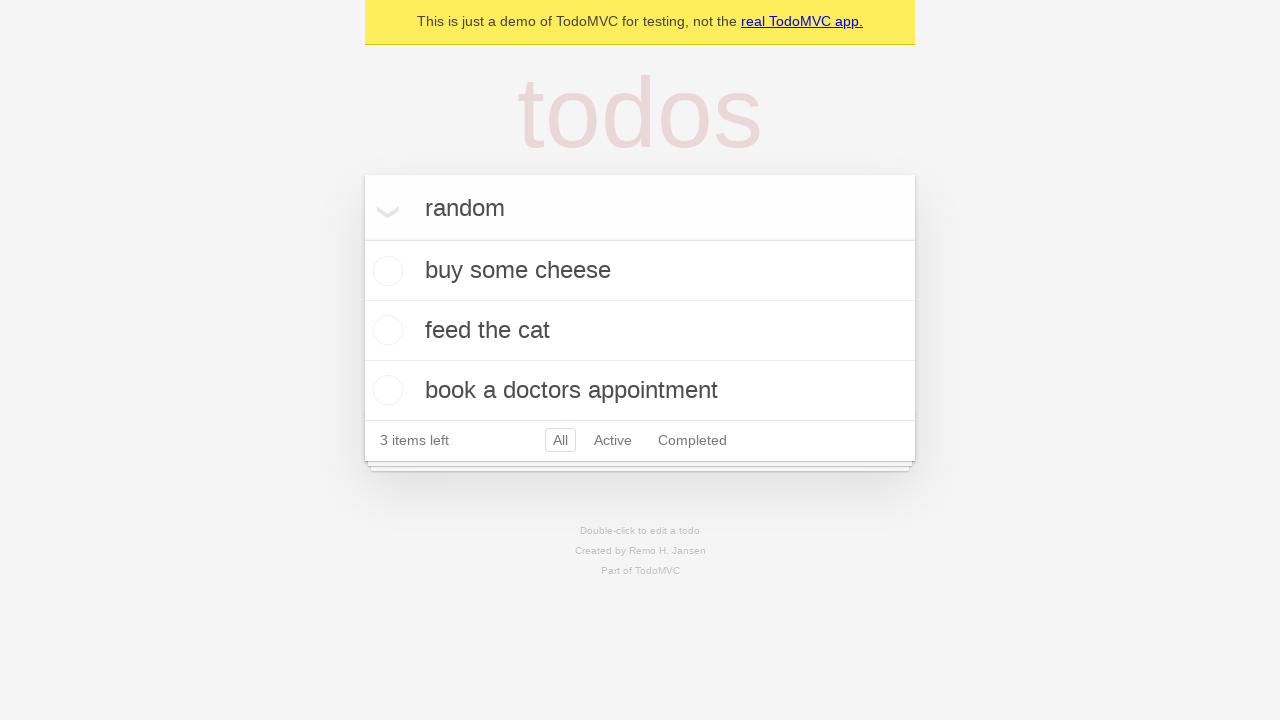

Pressed Enter to create todo 'random' on internal:attr=[placeholder="What needs to be done?"i]
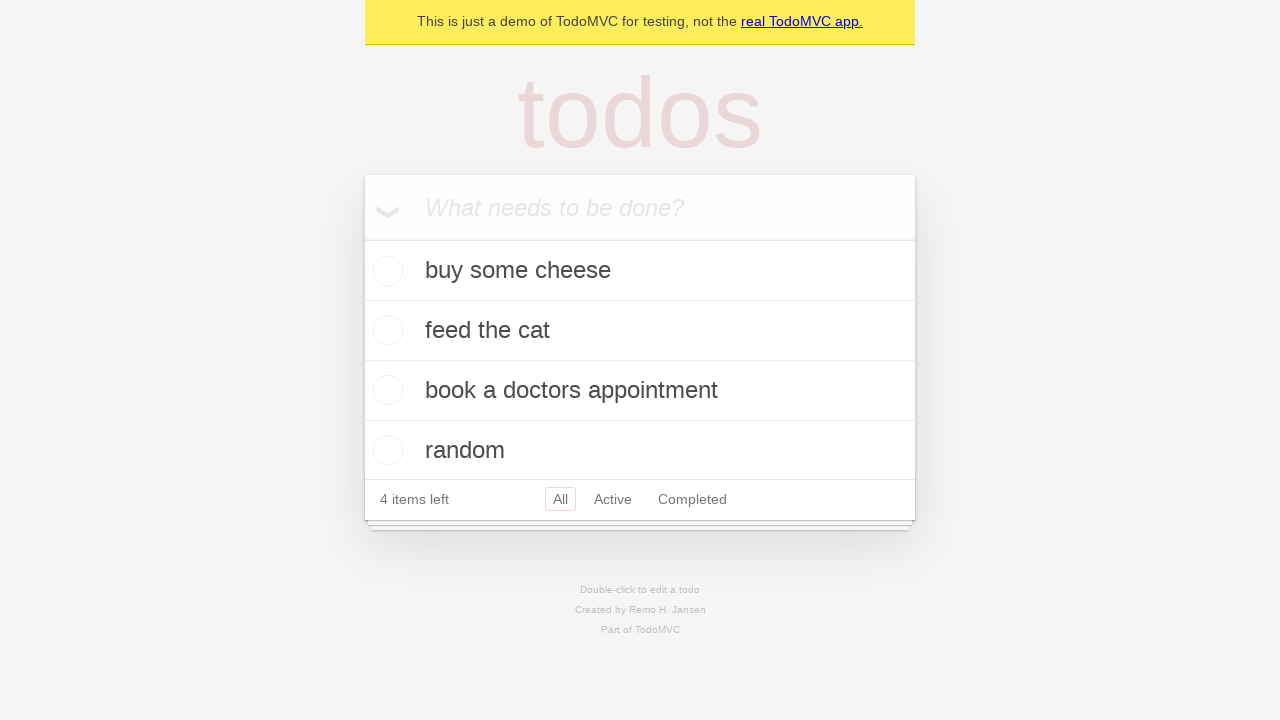

All 4 todo items loaded
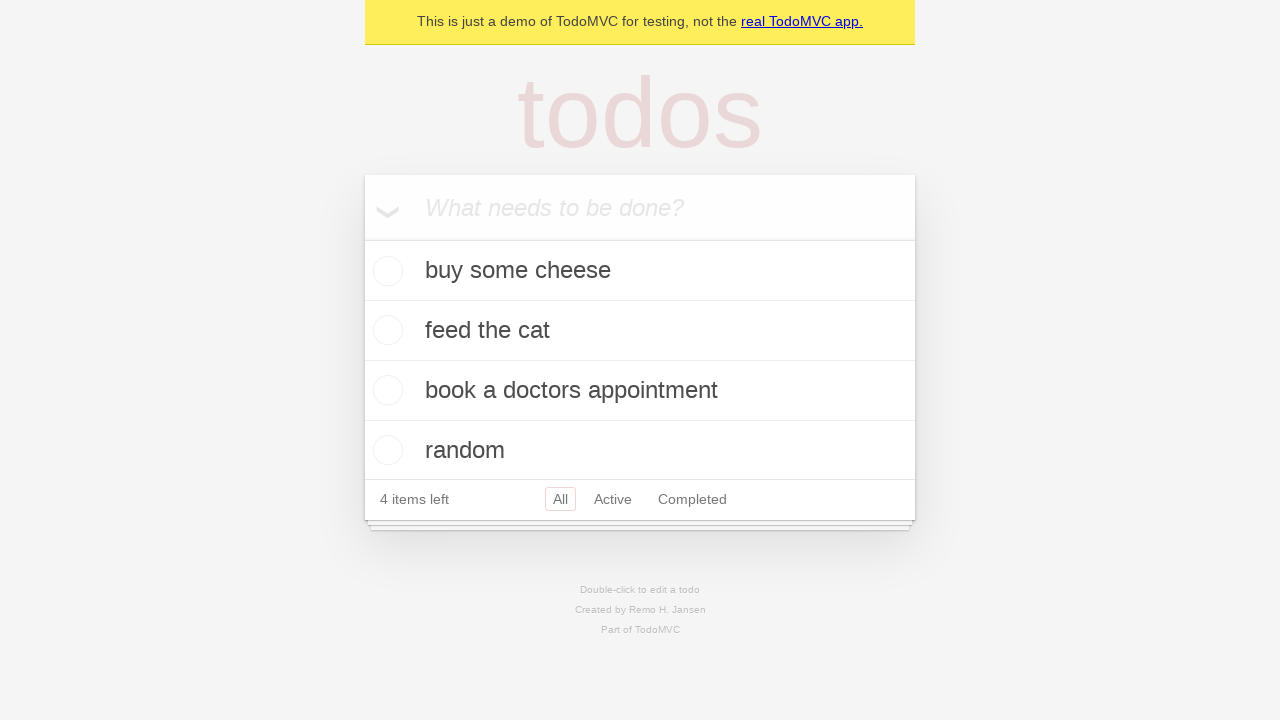

Double-clicked second todo item to enter edit mode at (640, 331) on internal:testid=[data-testid="todo-item"s] >> nth=1
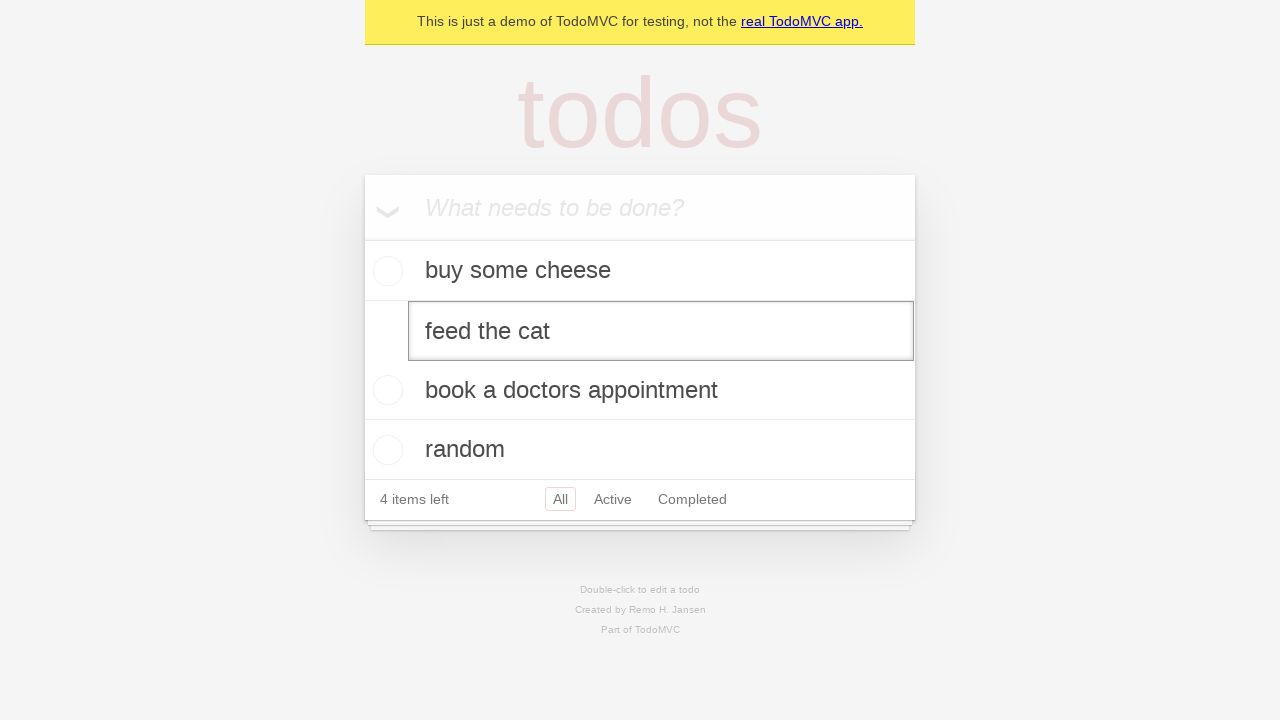

Filled edit field with new text 'buy some sausages' on internal:testid=[data-testid="todo-item"s] >> nth=1 >> internal:role=textbox[nam
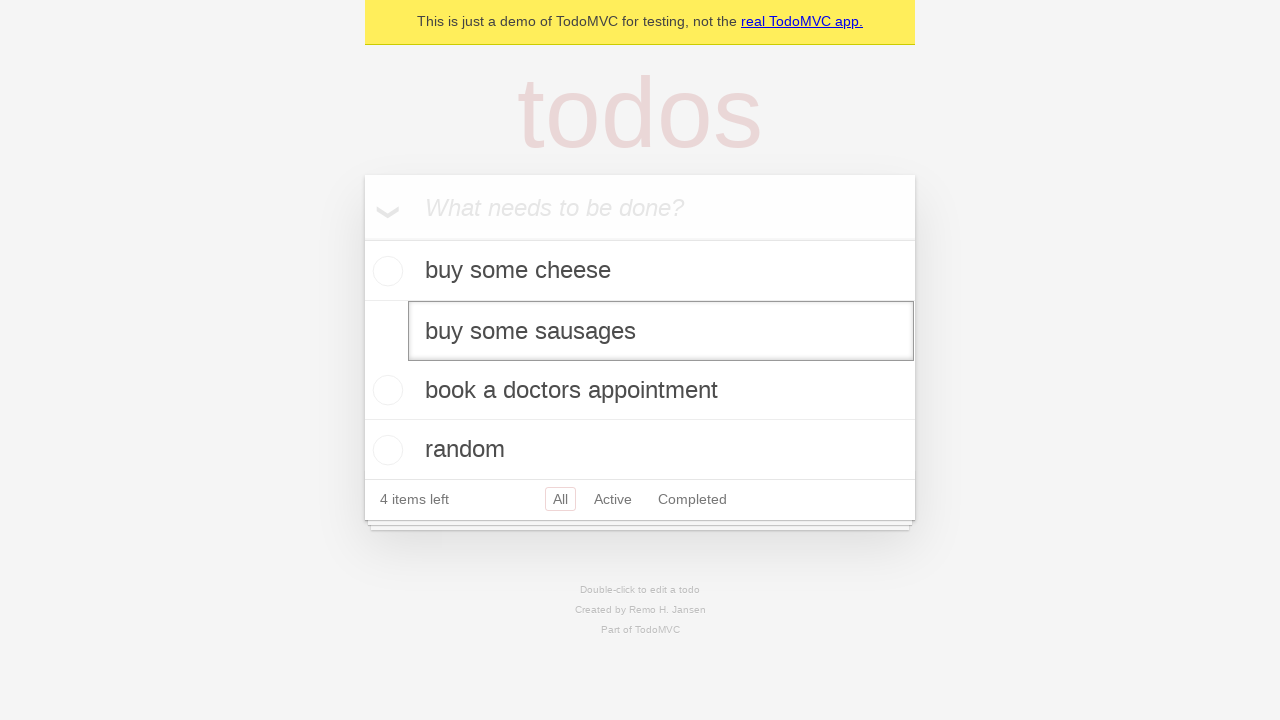

Pressed Enter to save edited todo item on internal:testid=[data-testid="todo-item"s] >> nth=1 >> internal:role=textbox[nam
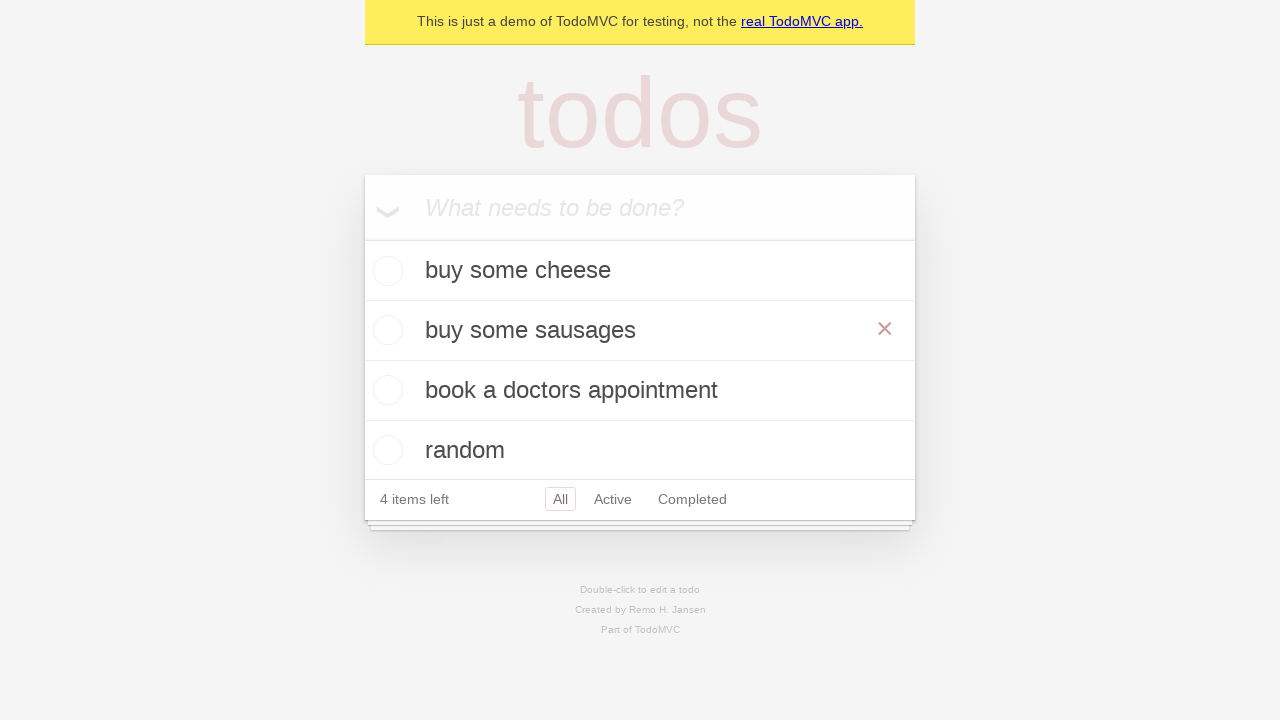

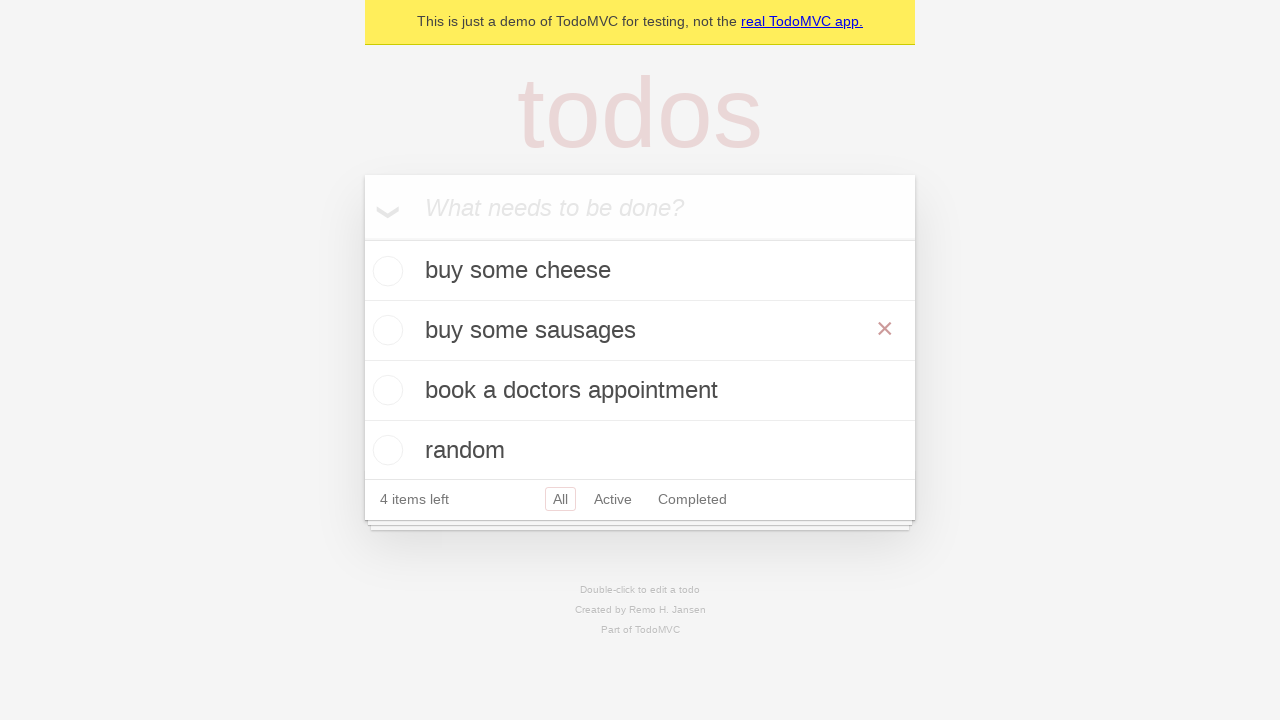